Navigates to the OrangeHRM demo site and waits for the page to load, verifying the page is accessible.

Starting URL: https://opensource-demo.orangehrmlive.com/

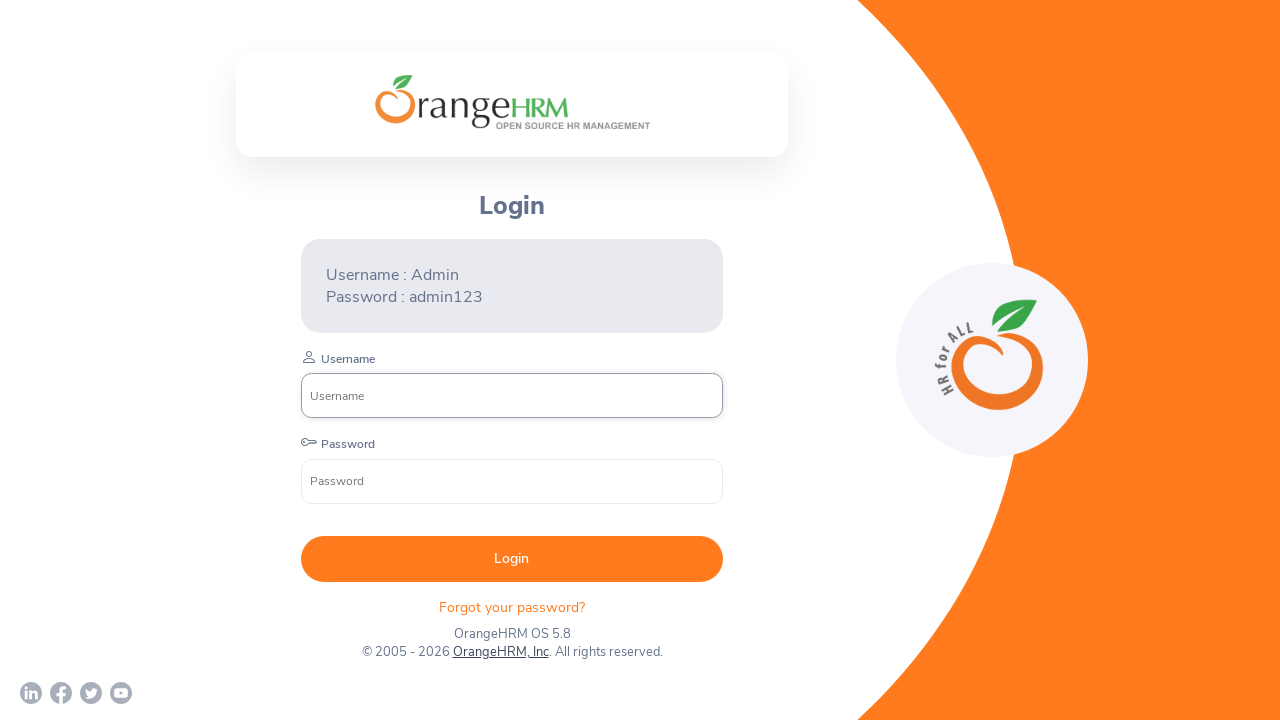

Waited for page DOM to load on OrangeHRM demo site
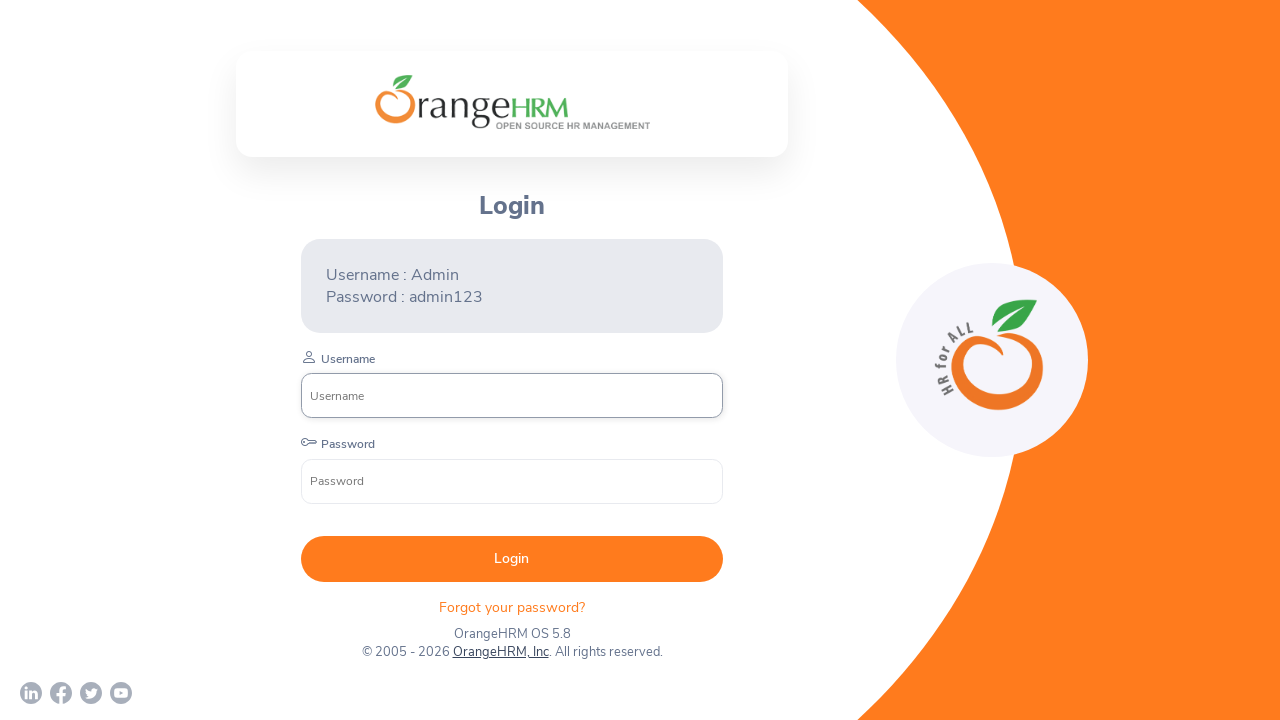

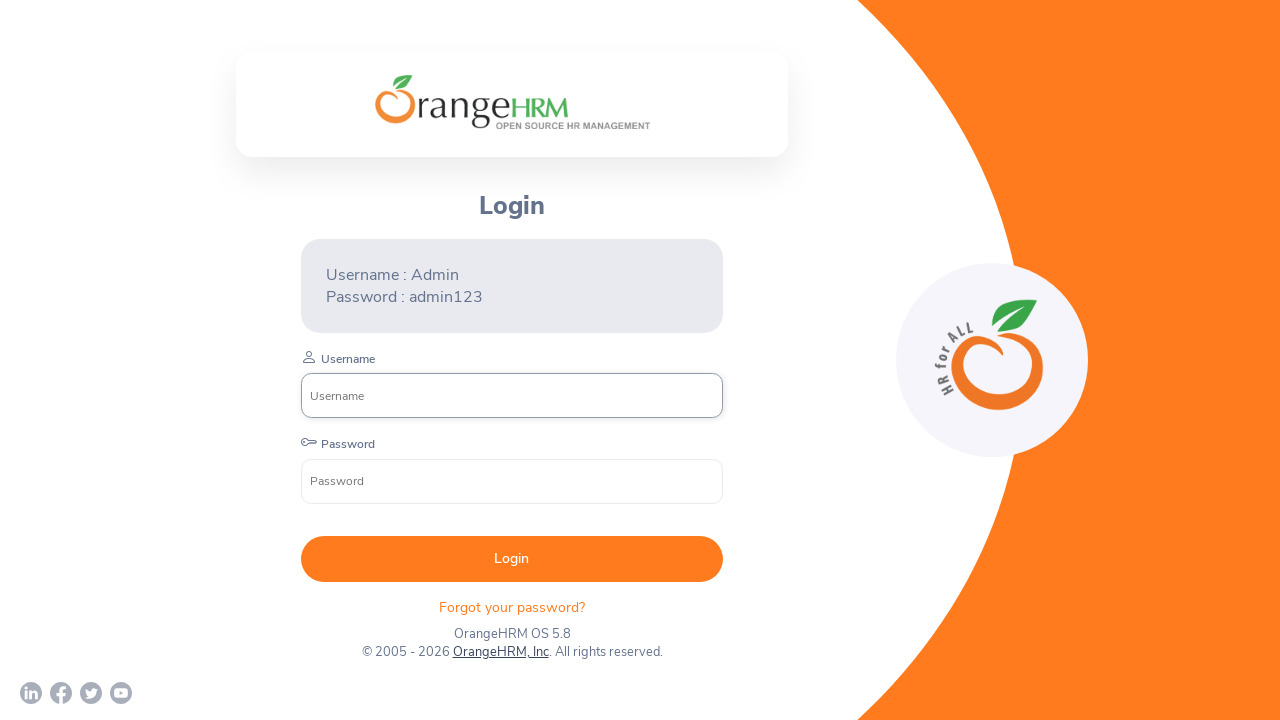